Tests a registration form by filling in first name, last name, and email fields, then submitting the form

Starting URL: http://suninjuly.github.io/registration2.html

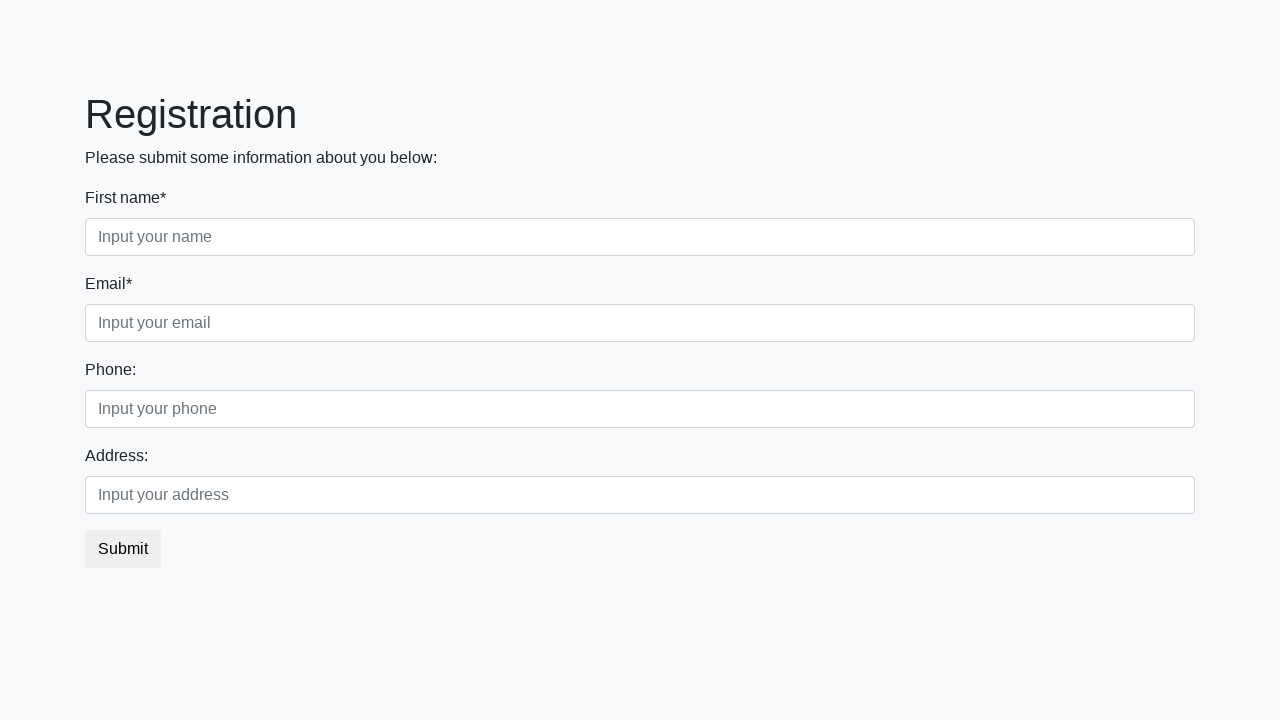

Filled first name field with 'Maria' on .form-control.first
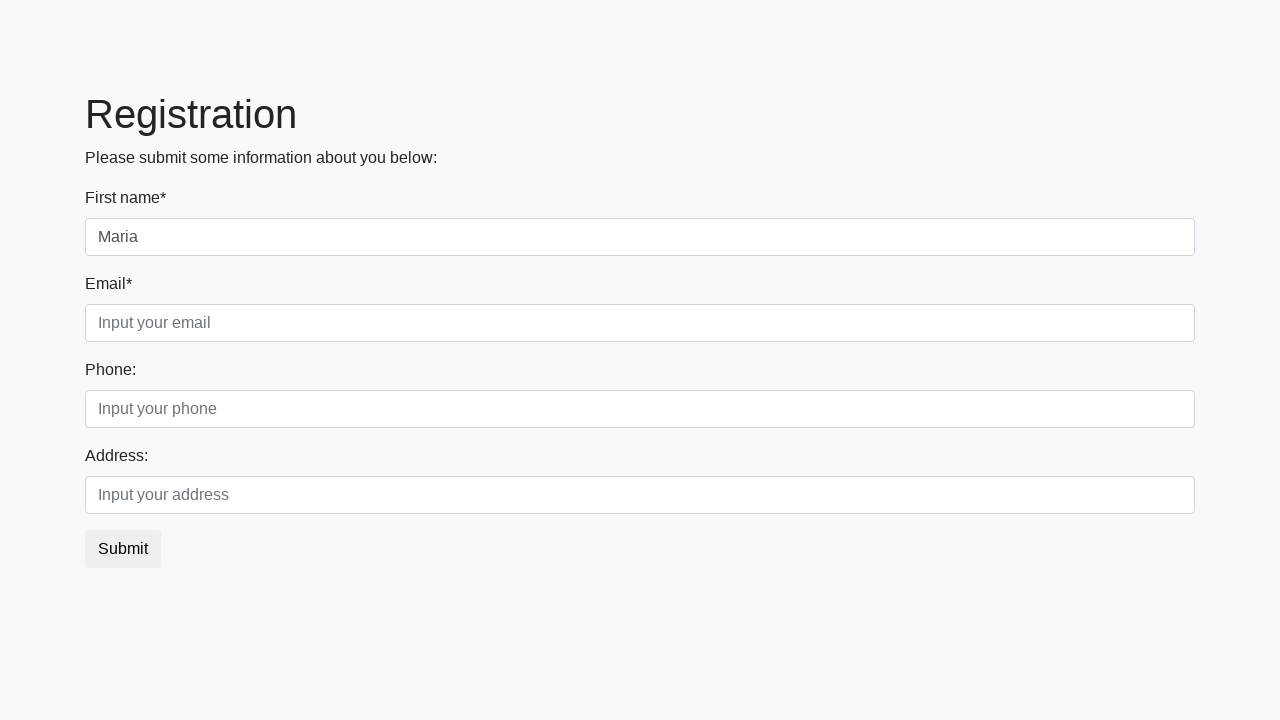

Filled last name field with 'Johnson' on .form-control.second
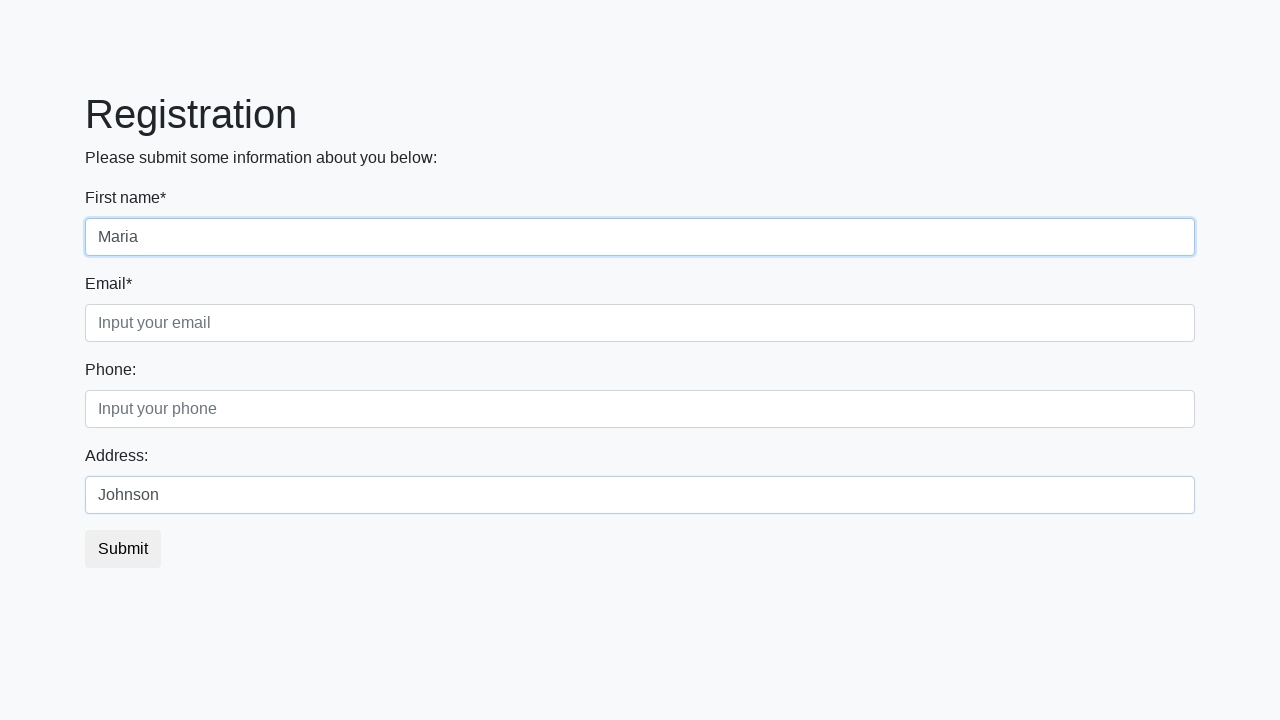

Filled email field with 'maria.johnson@example.com' on .form-control.third
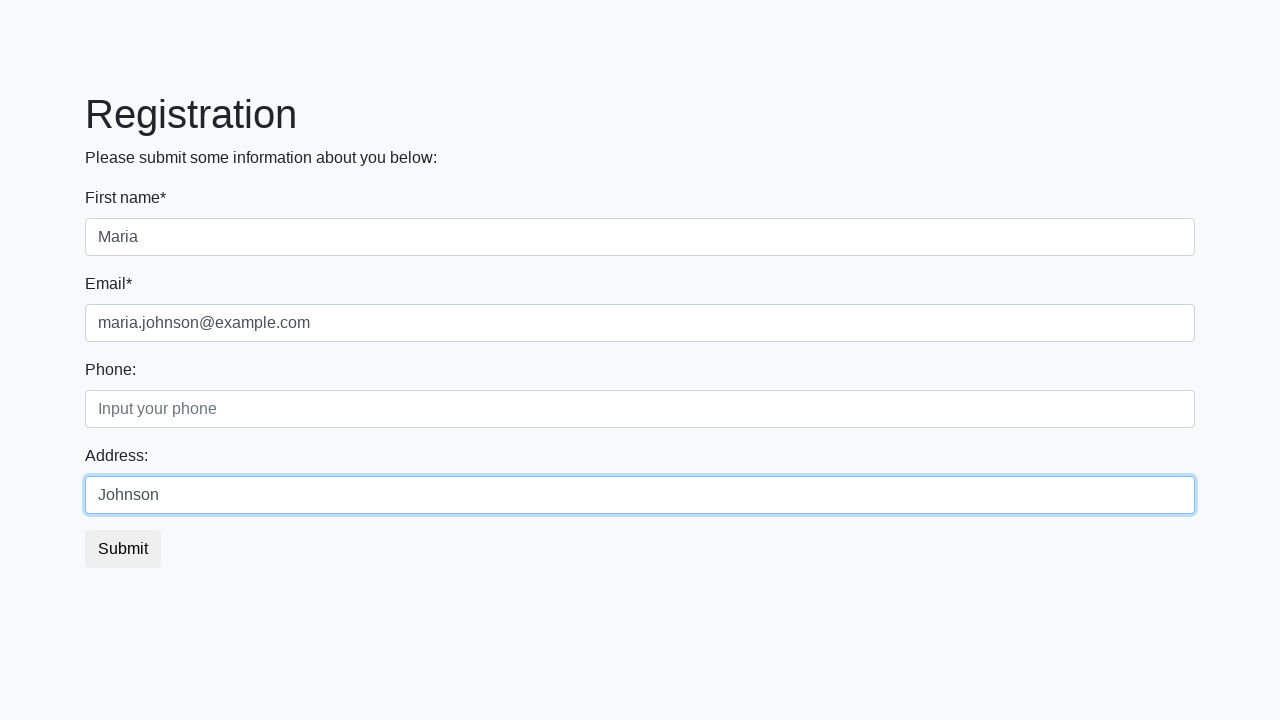

Clicked submit button to submit registration form at (123, 549) on button.btn
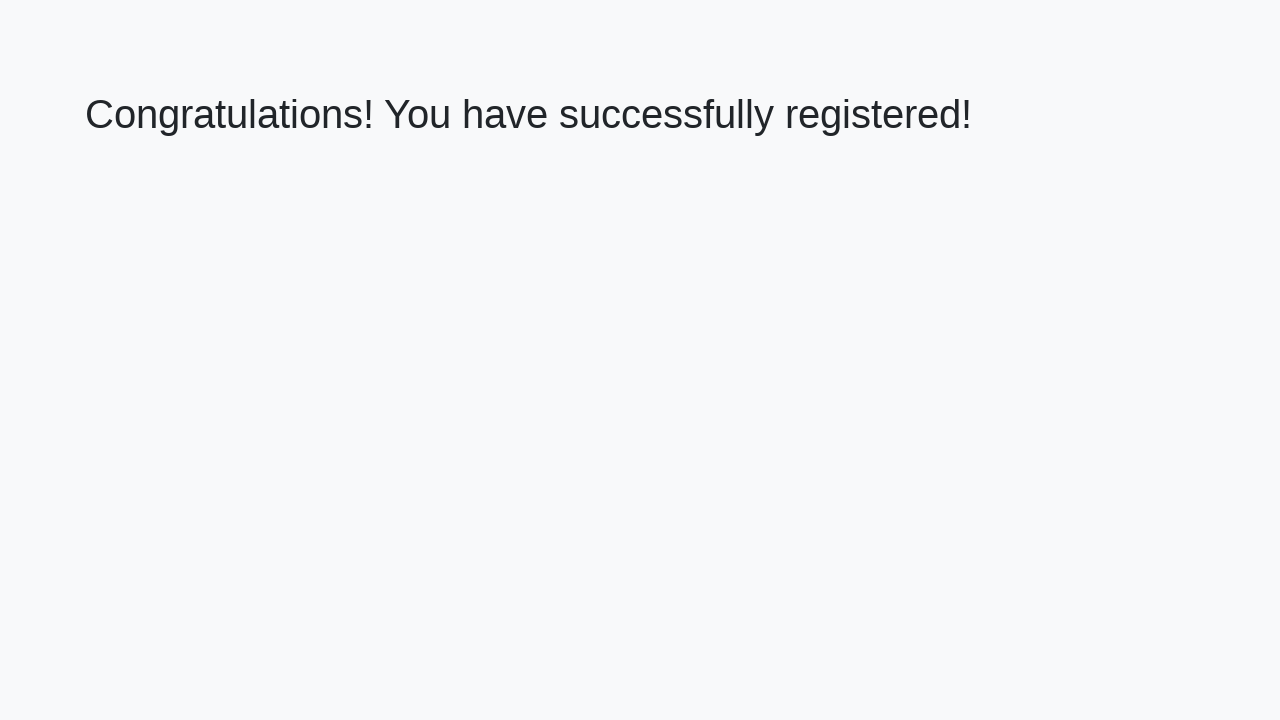

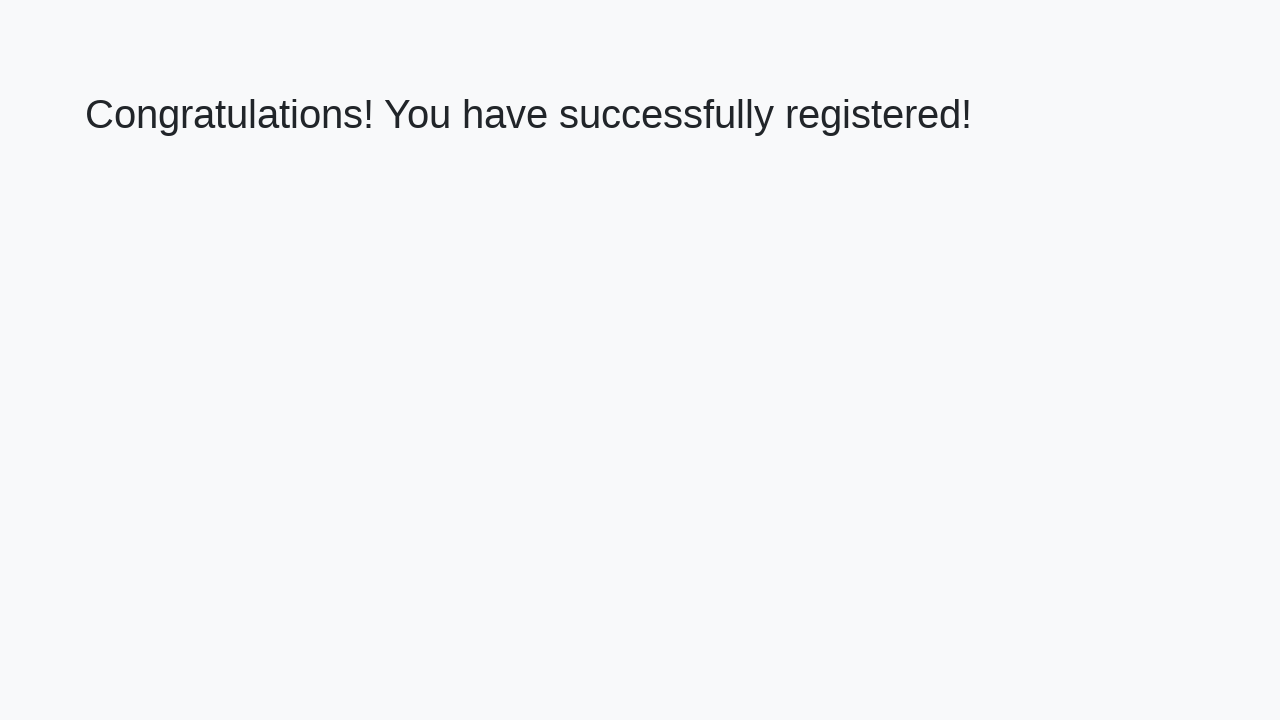